Solves a mathematical challenge by extracting a value from an image attribute, calculating a result, and submitting it through a form with checkbox selections

Starting URL: http://suninjuly.github.io/get_attribute.html

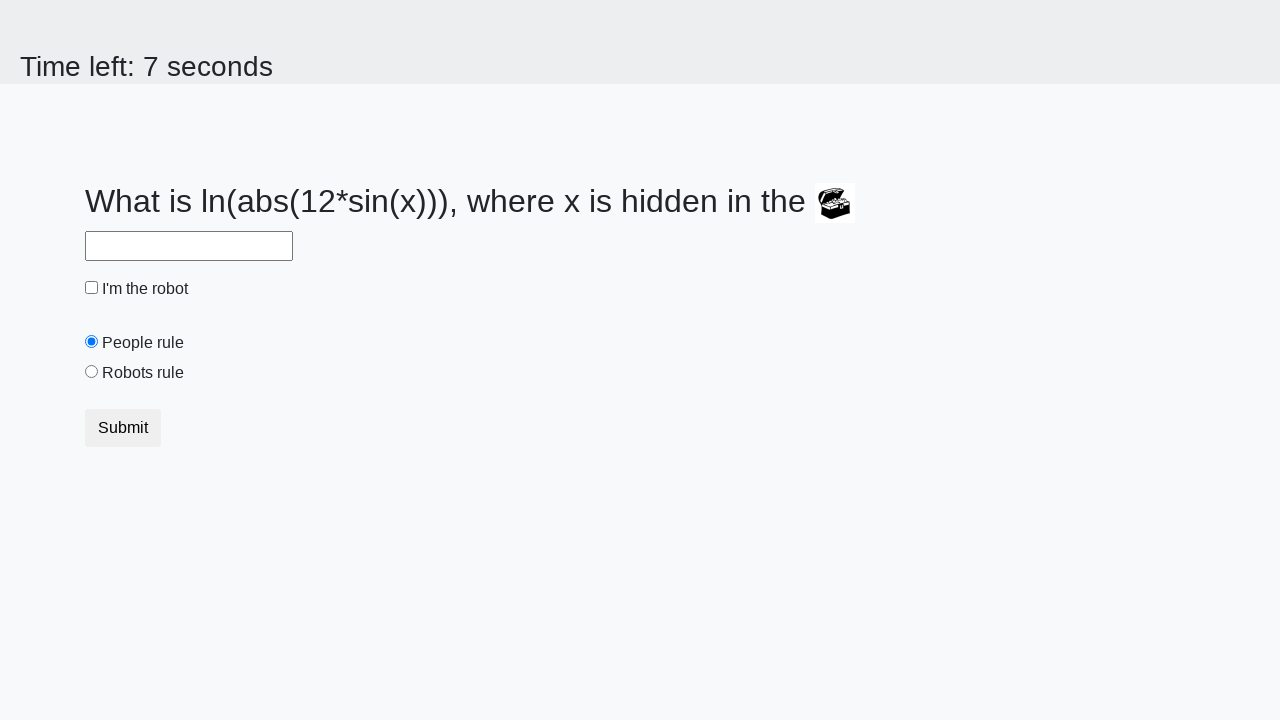

Located the image element
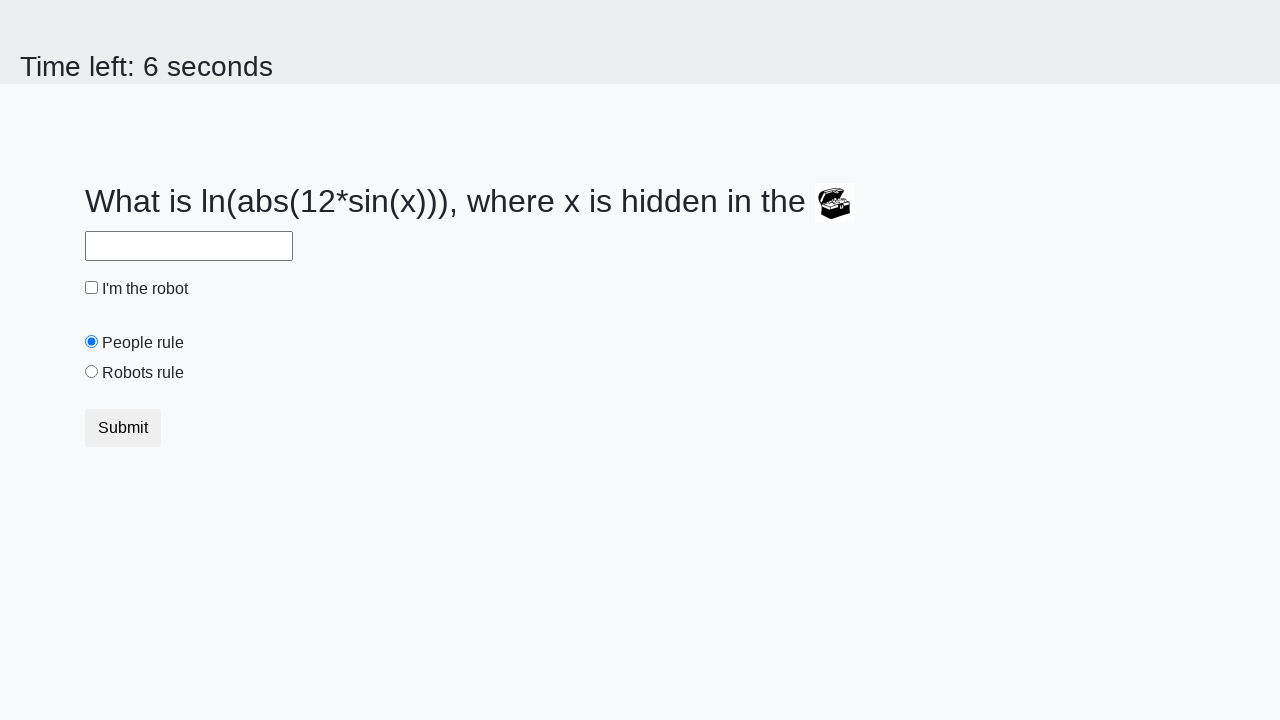

Extracted valuex attribute from image: 427
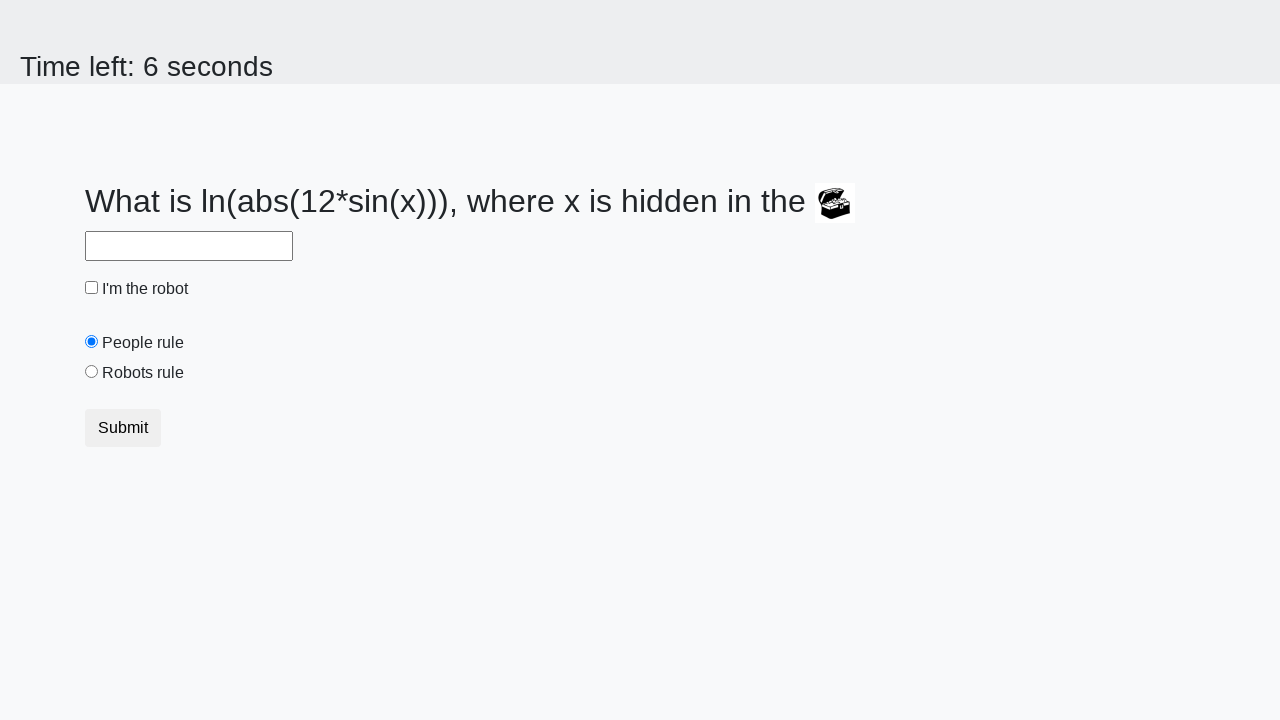

Calculated mathematical result: 1.113675094868837
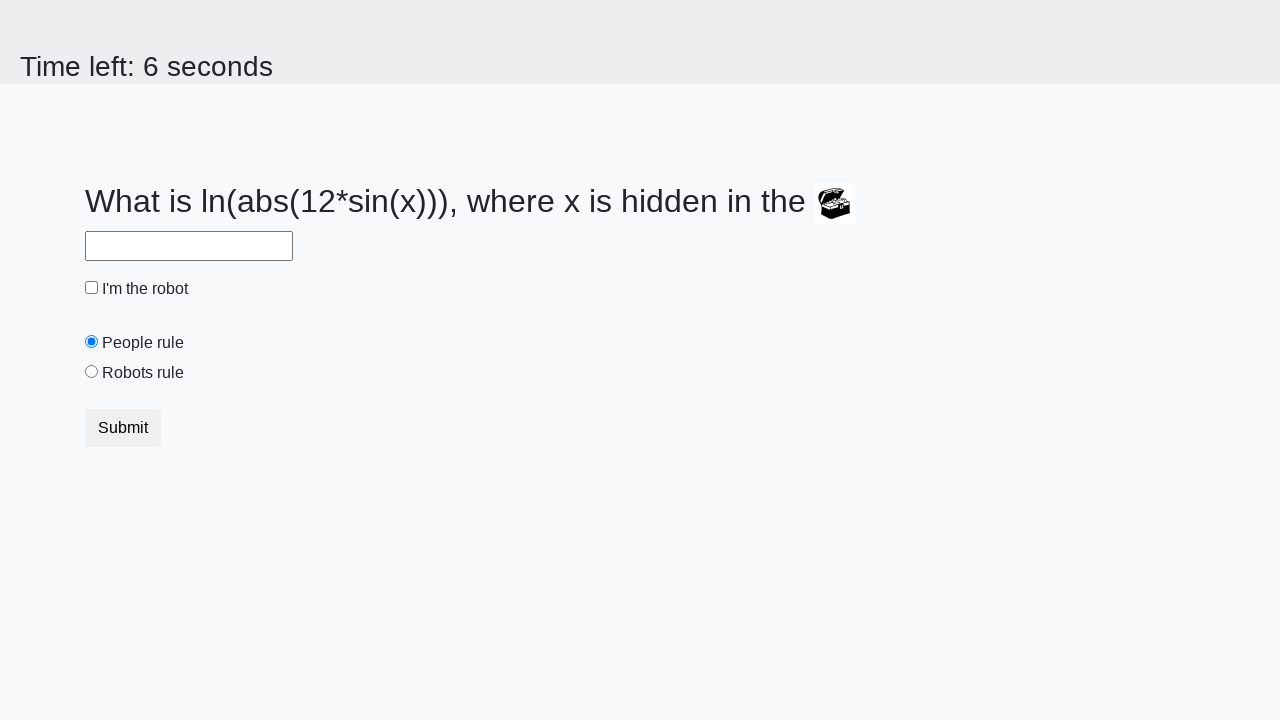

Filled answer field with calculated value: 1.113675094868837 on #answer
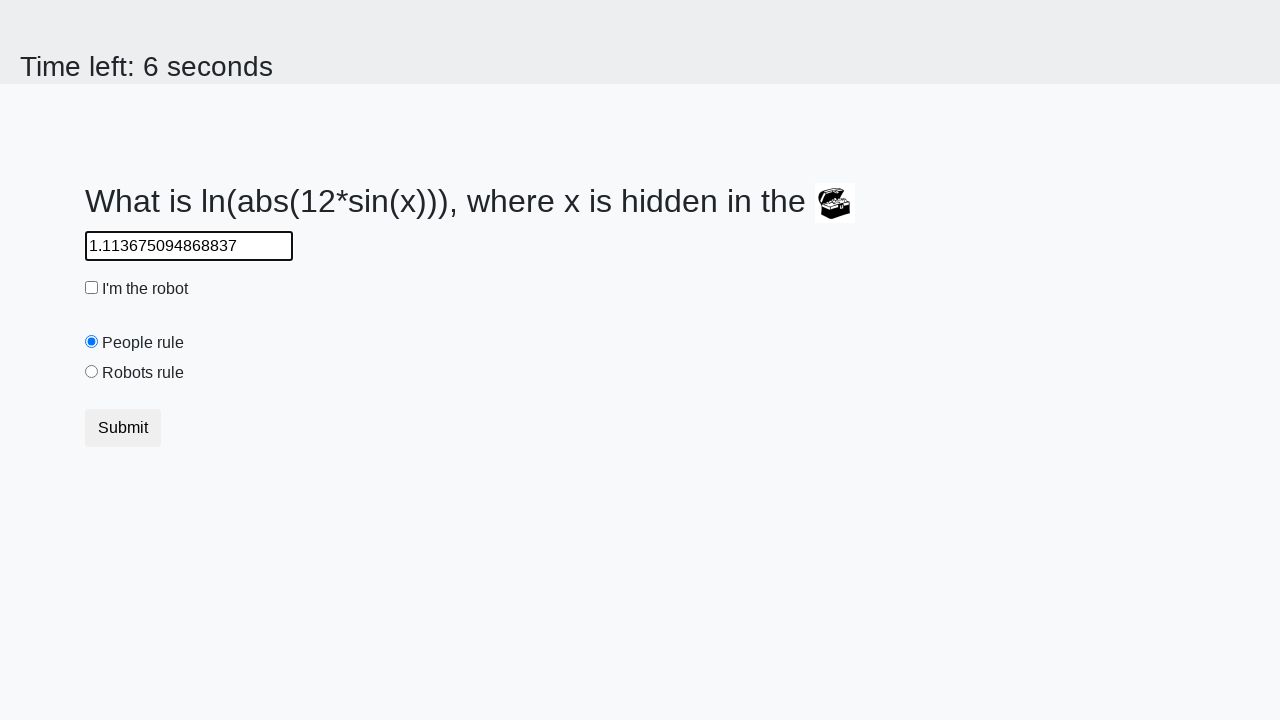

Clicked the robot checkbox at (92, 288) on #robotCheckbox
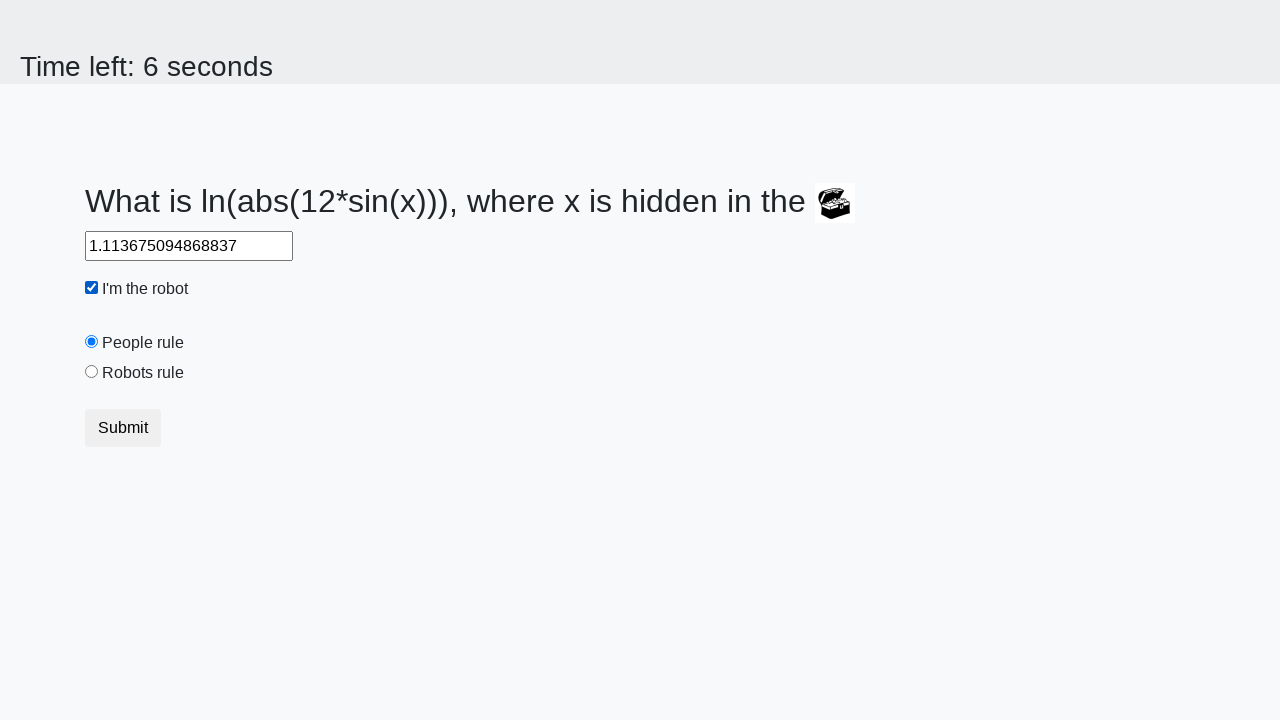

Clicked the robots rule radio button at (92, 372) on #robotsRule
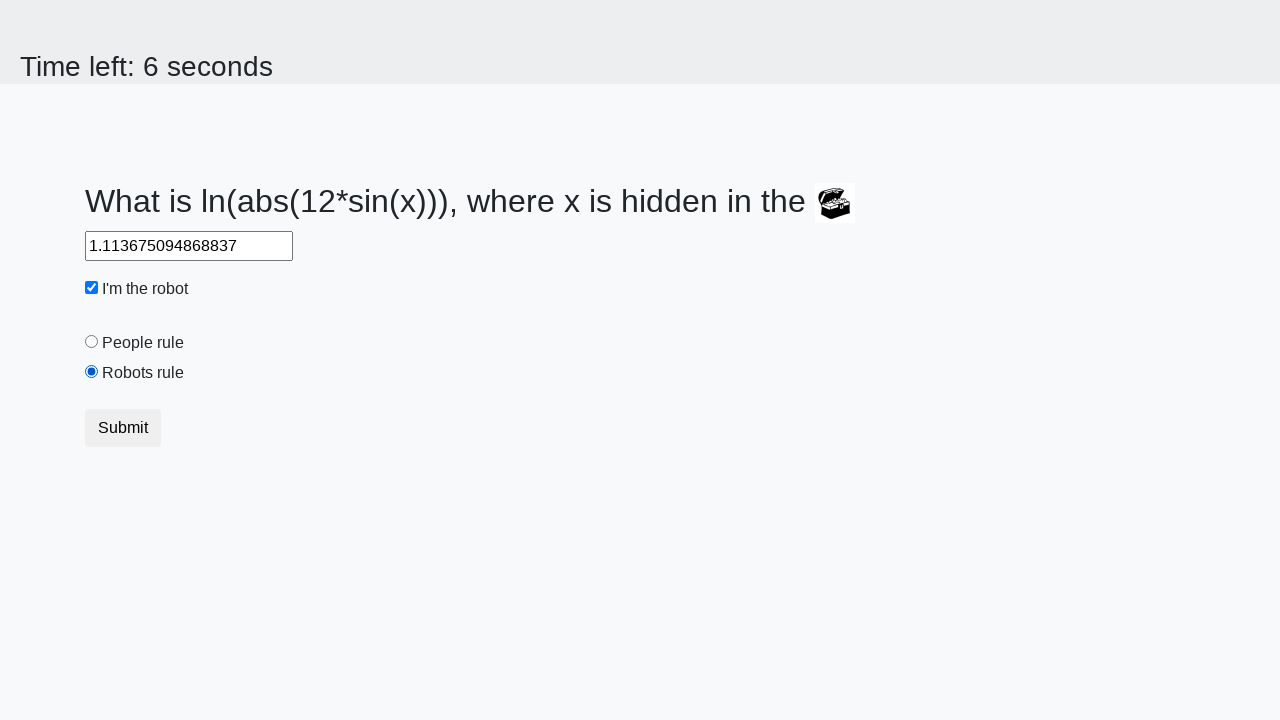

Clicked the submit button to complete the form at (123, 428) on button.btn
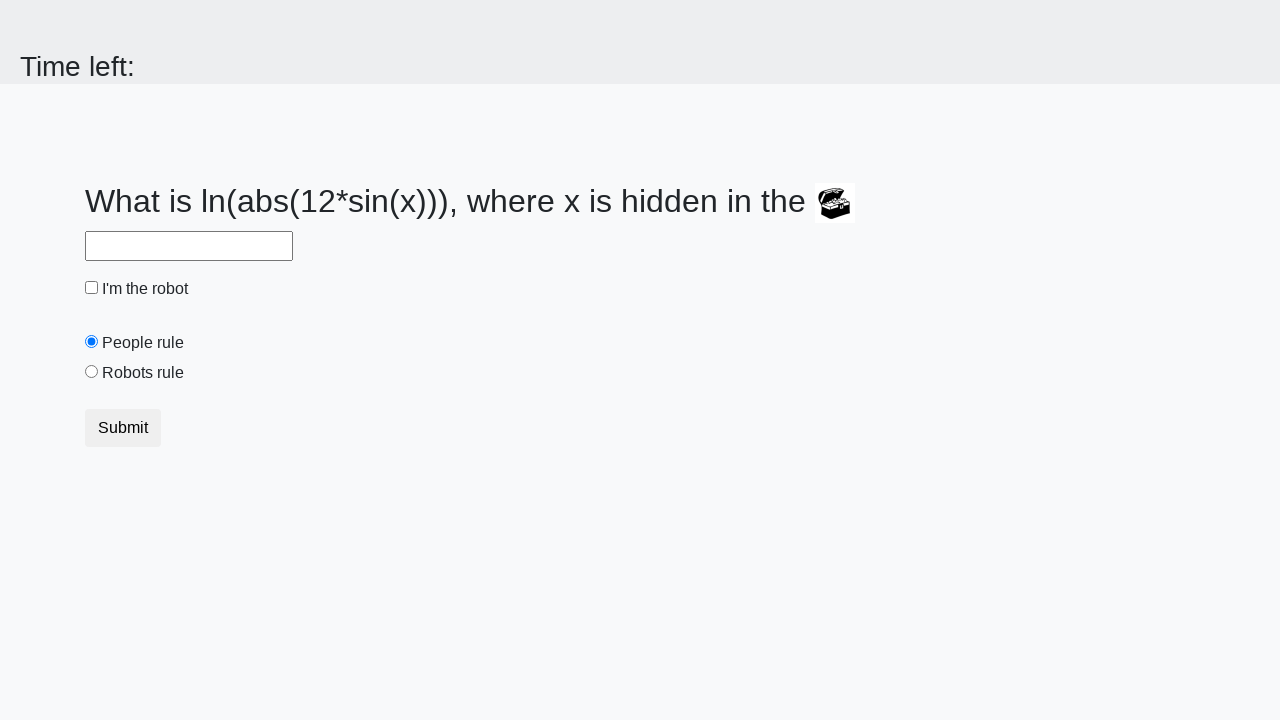

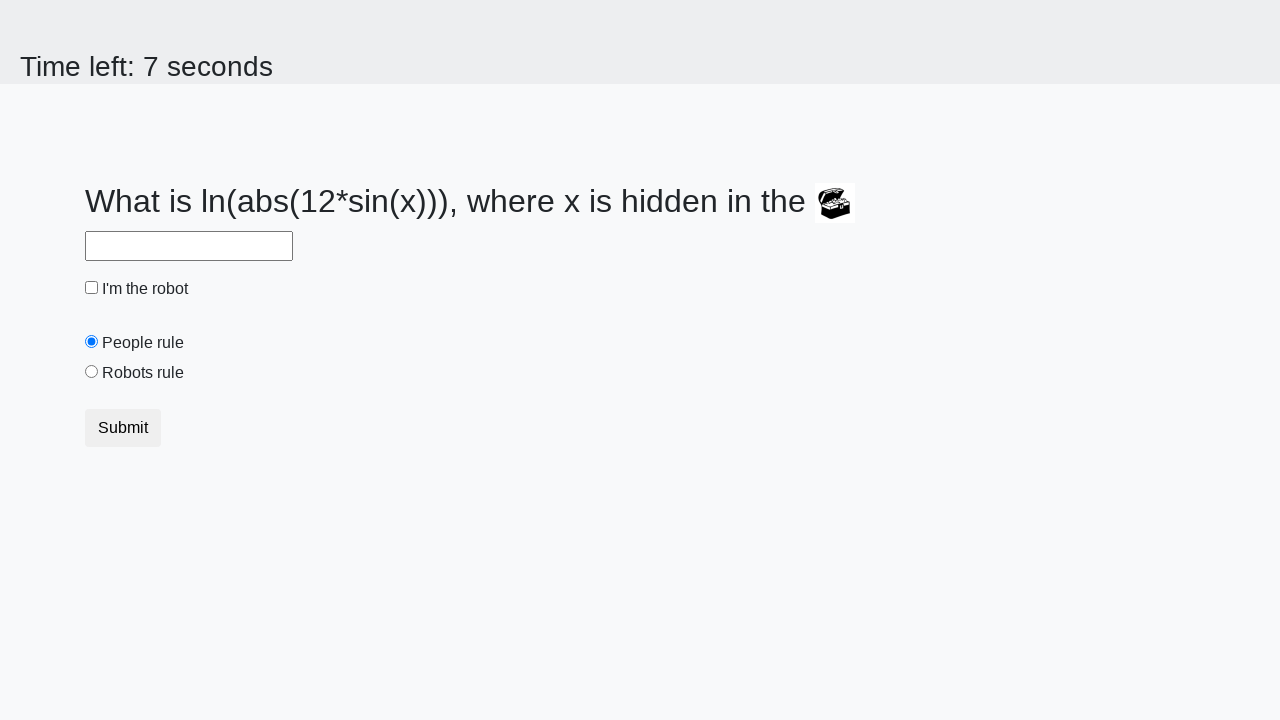